Tests alert handling functionality by entering a name, triggering an alert, and verifying the alert contains the entered name

Starting URL: https://rahulshettyacademy.com/AutomationPractice/

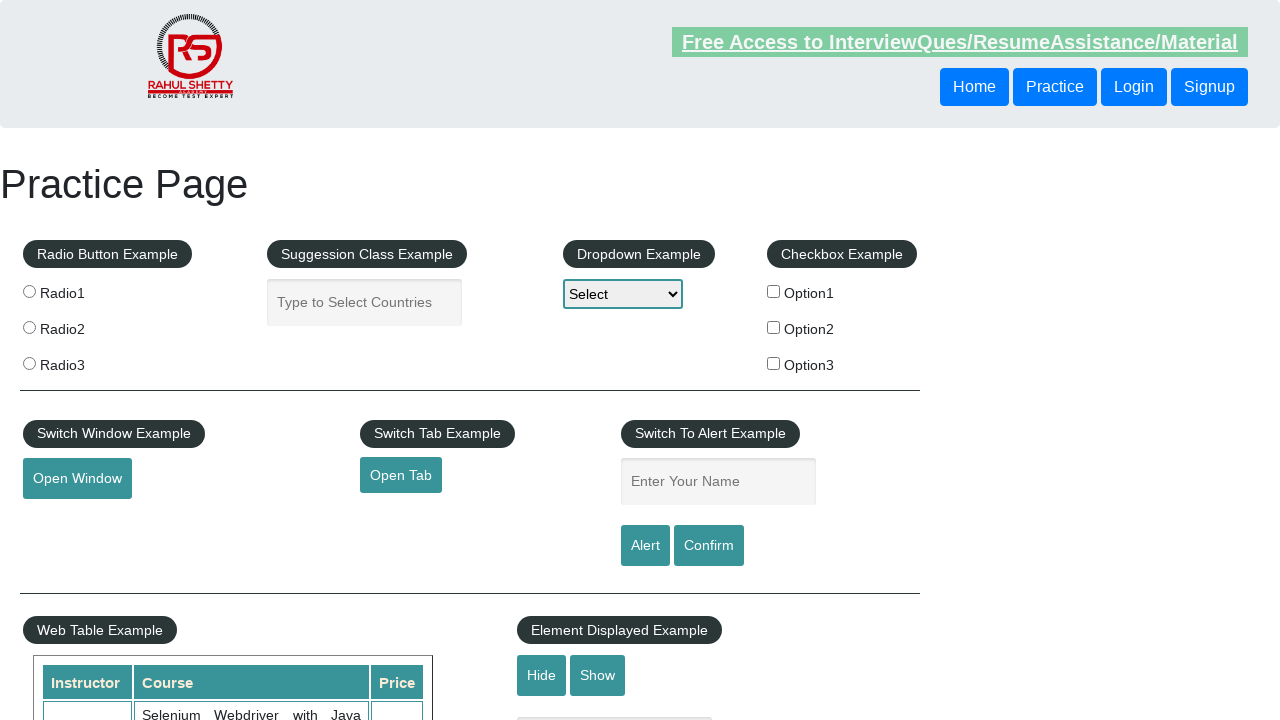

Filled name field with 'Stu' on #name
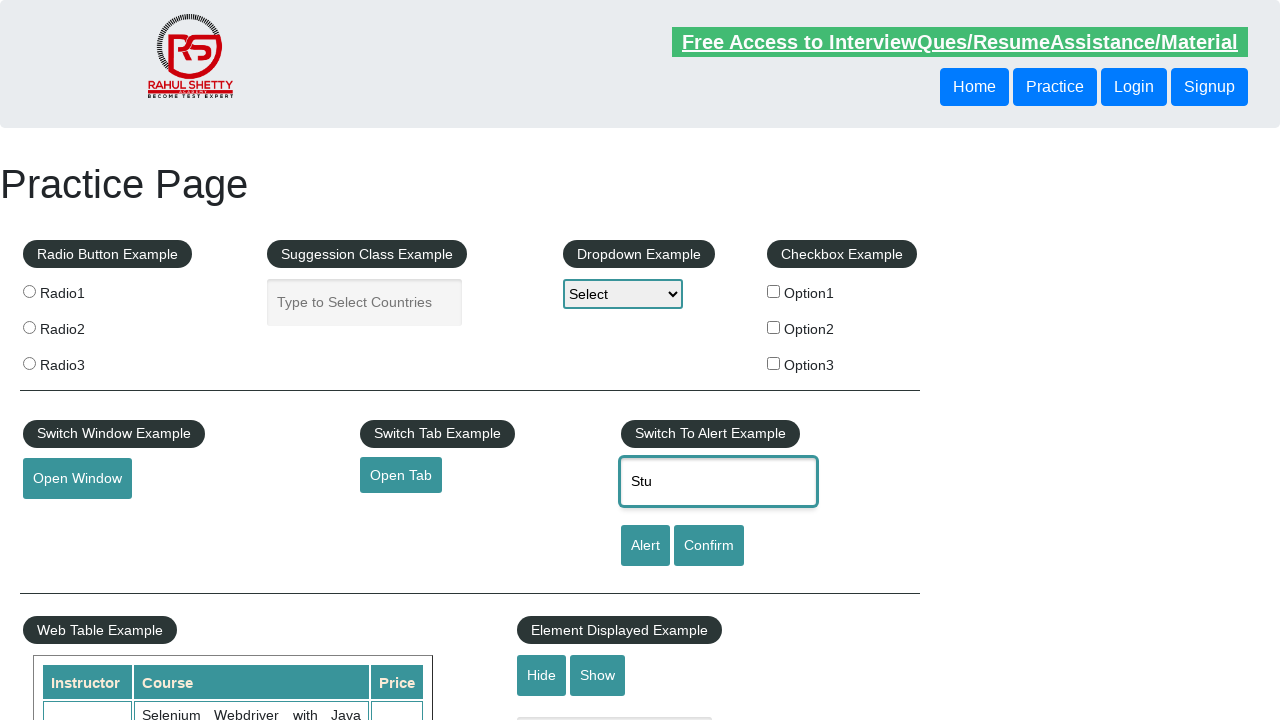

Clicked alert button to trigger alert at (645, 546) on #alertbtn
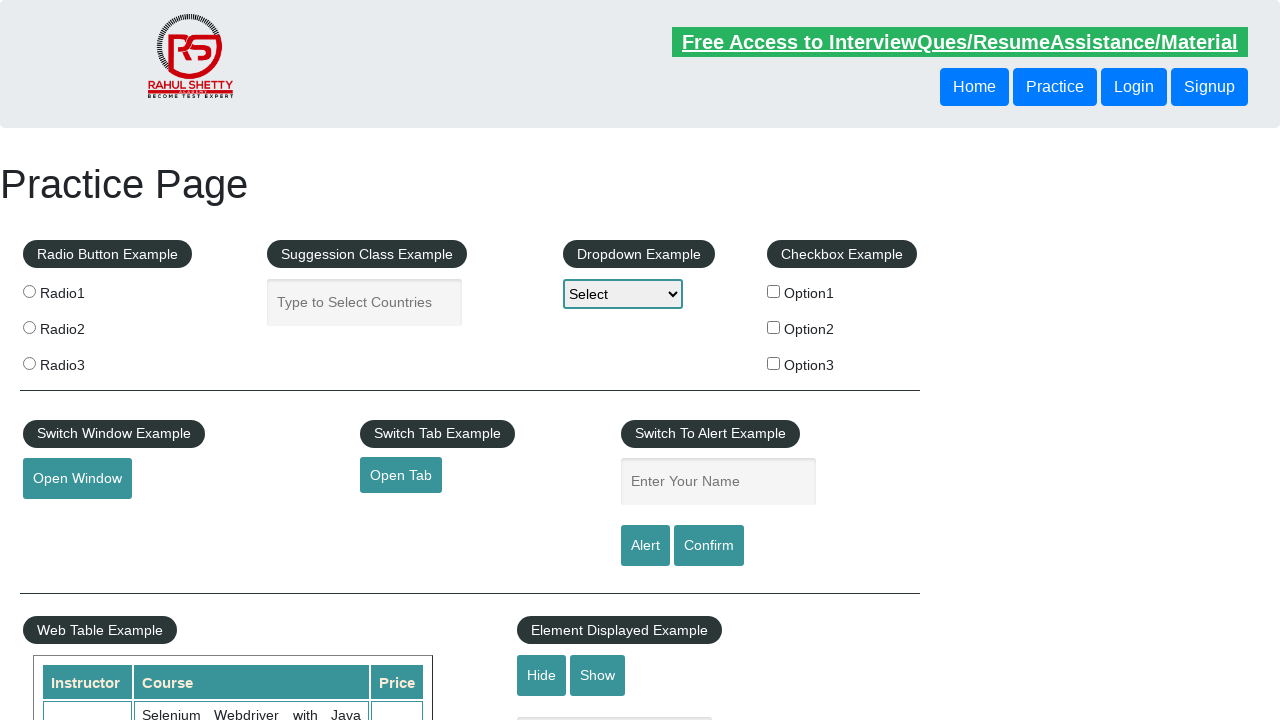

Set up dialog handler to accept alerts
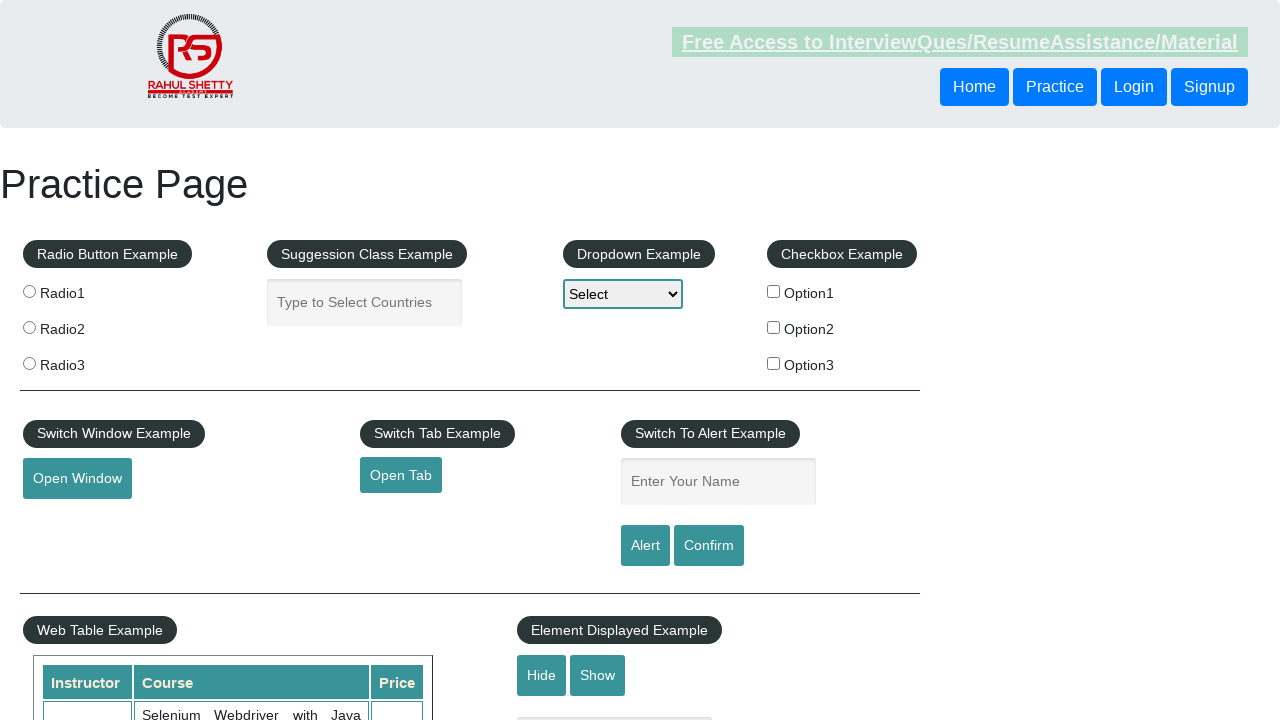

Clicked alert button again to trigger alert with handler active at (645, 546) on #alertbtn
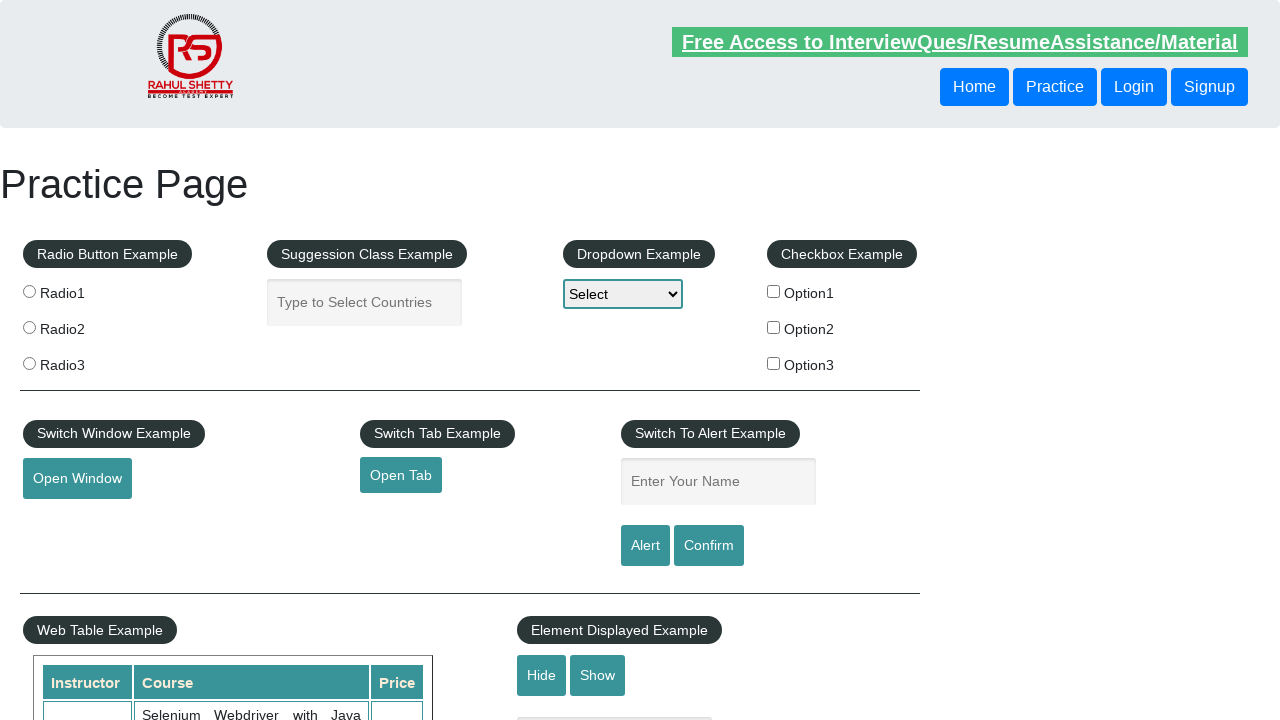

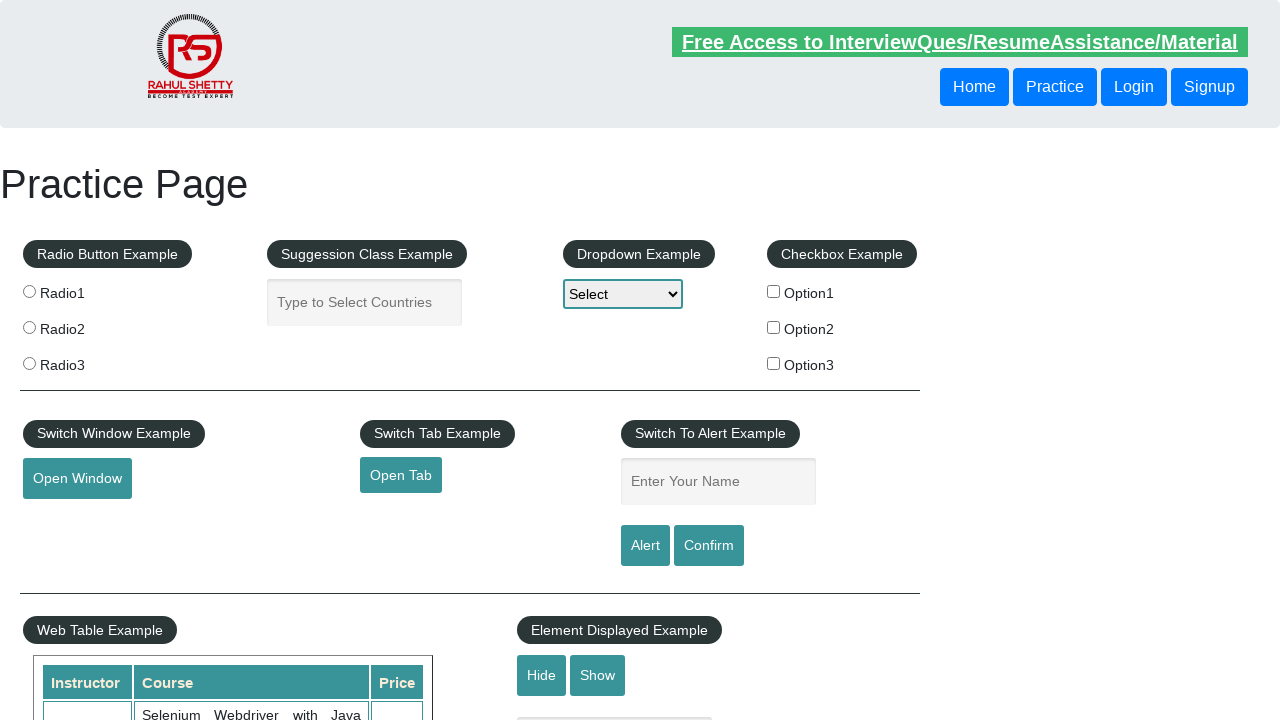